Tests the autocomplete dropdown functionality by typing a partial country name, selecting a matching country from the suggestions list, and verifying the selection was applied correctly.

Starting URL: https://rahulshettyacademy.com/dropdownsPractise/

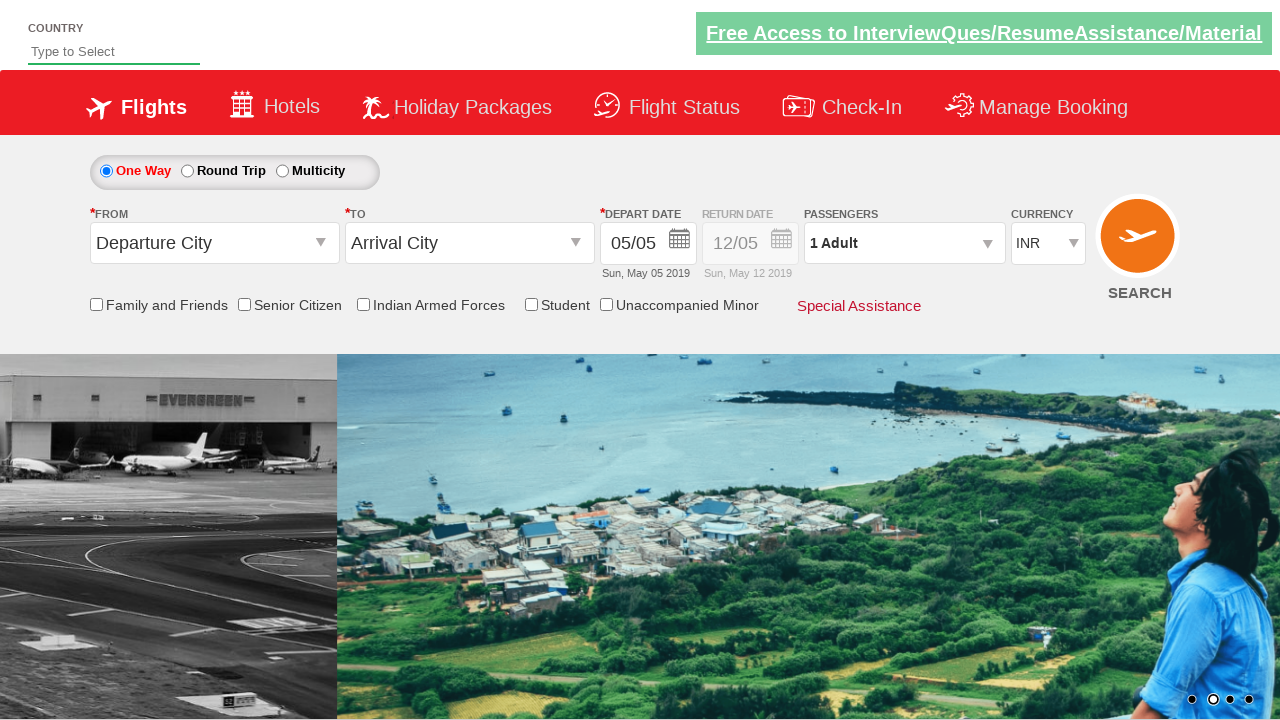

Typed 'ind' in autocomplete field to search for countries on input#autosuggest
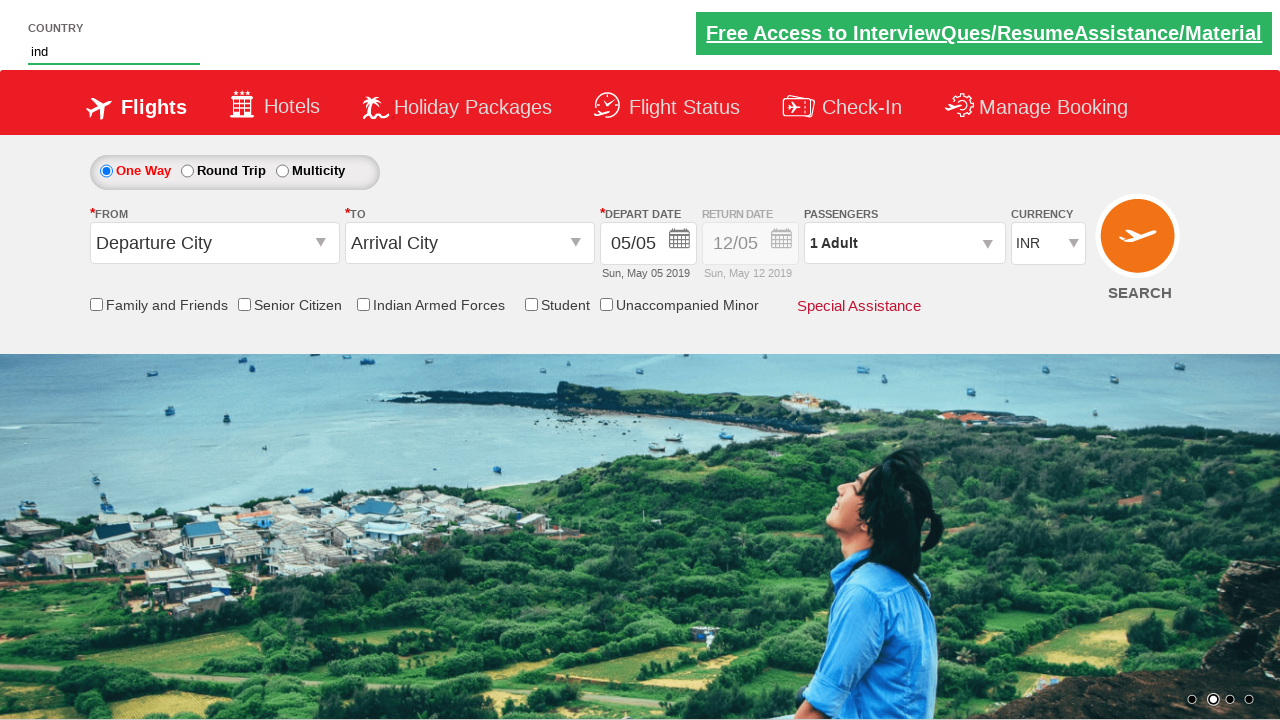

Autocomplete suggestions appeared
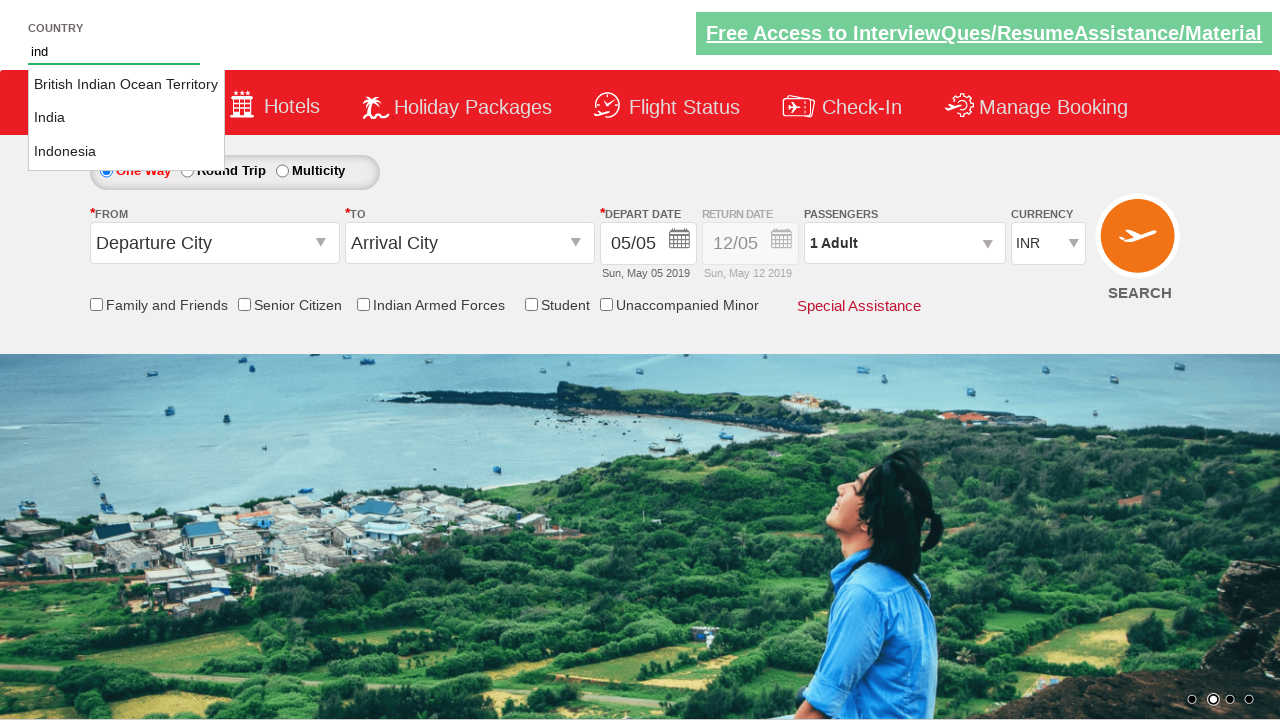

Clicked on 'India' from the autocomplete suggestions at (126, 118) on li.ui-menu-item a >> nth=1
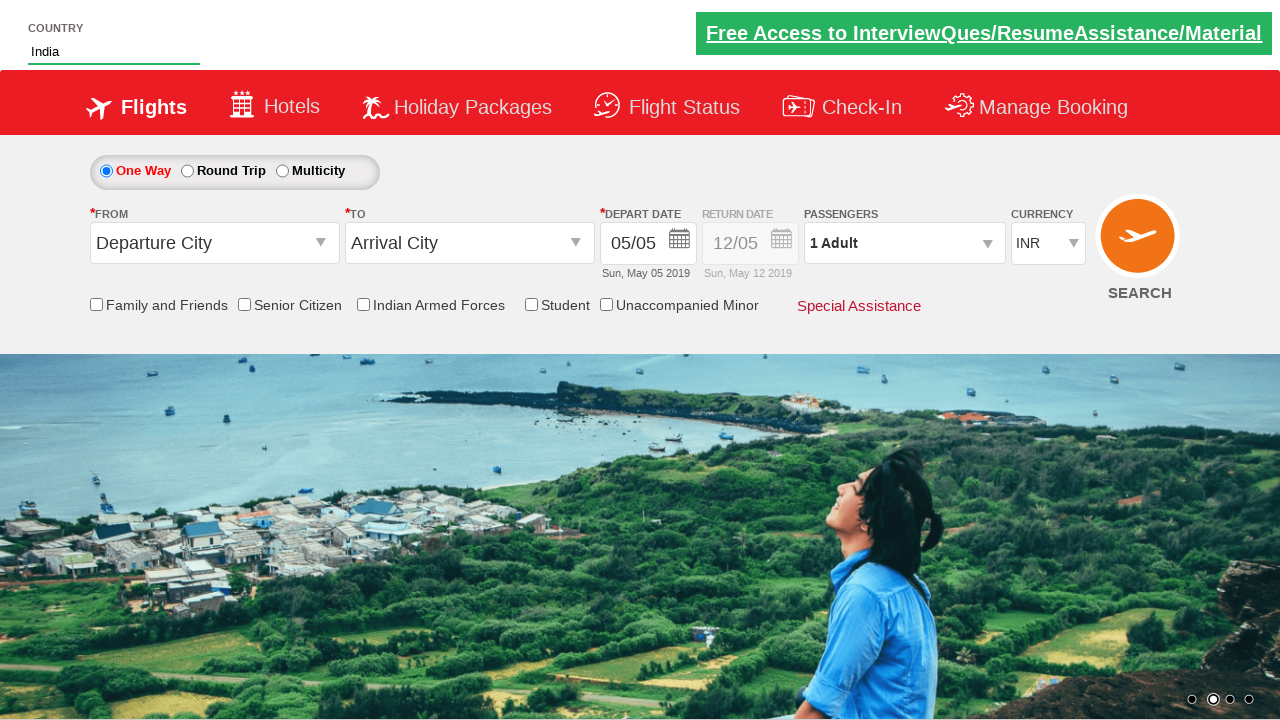

Verified that 'India' was correctly selected in the autocomplete field
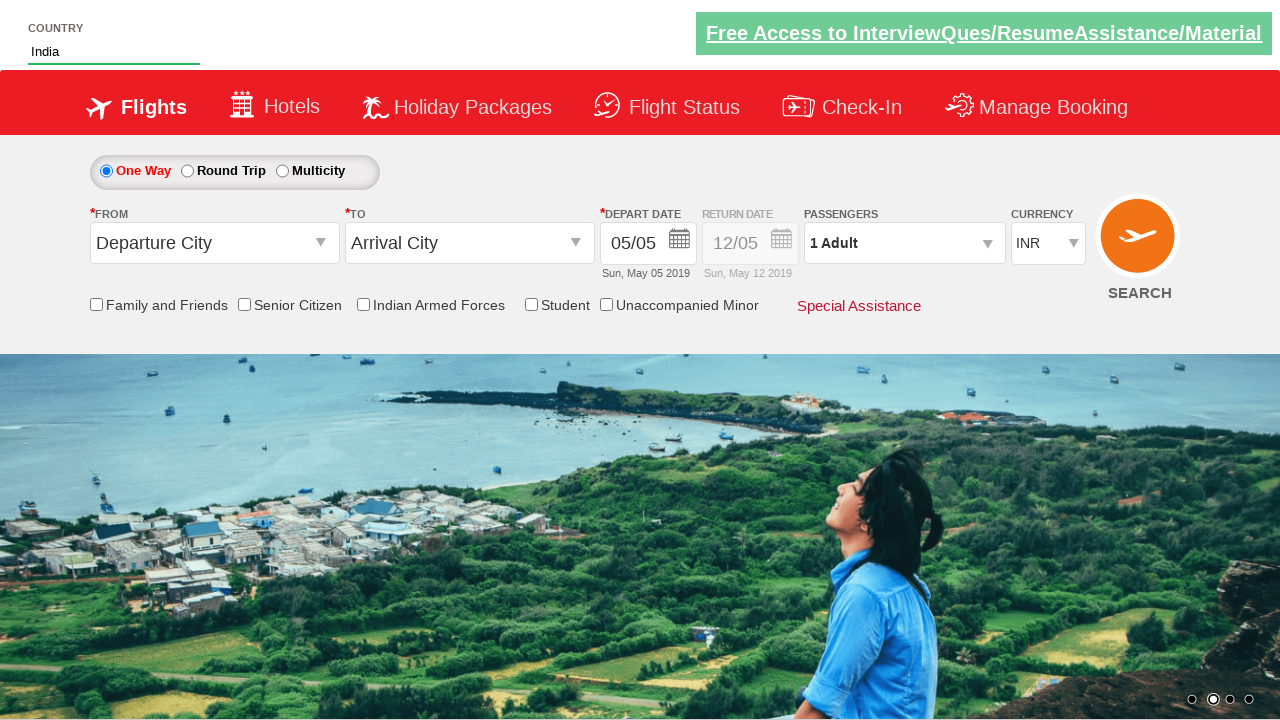

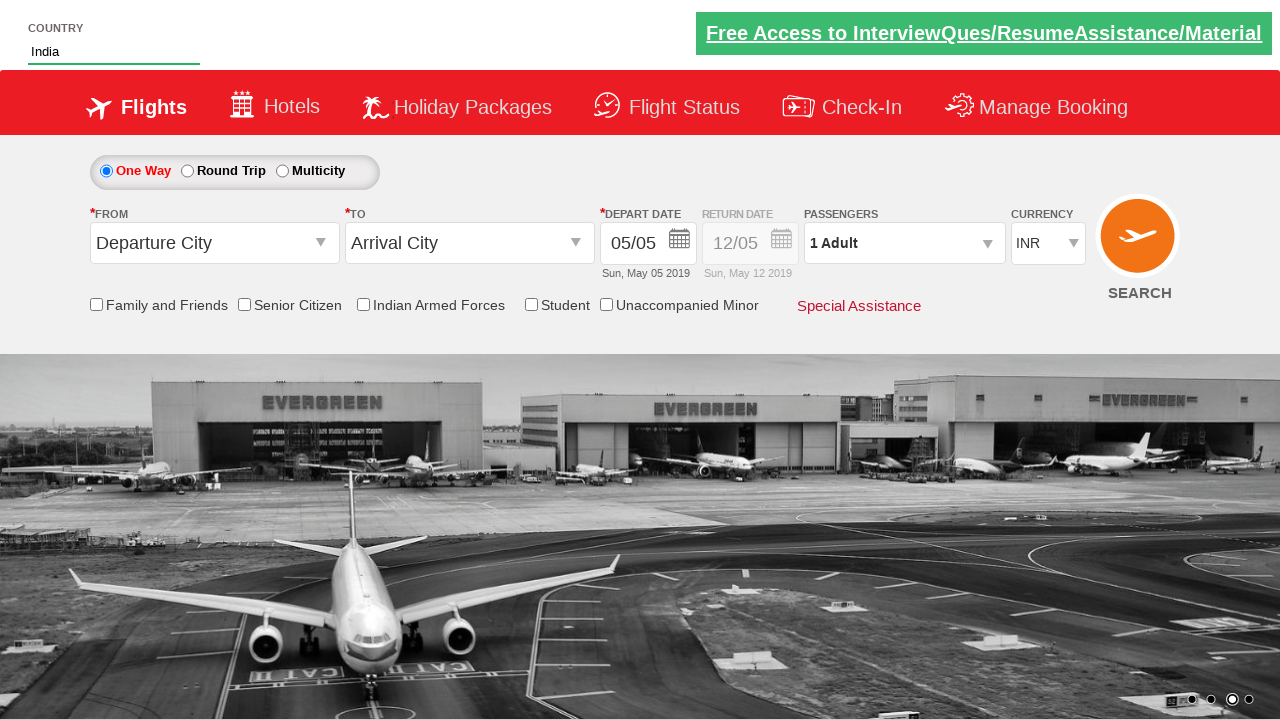